Tests JavaScript alert functionality by entering a name, triggering alerts, and accepting/dismissing them

Starting URL: https://rahulshettyacademy.com/AutomationPractice/

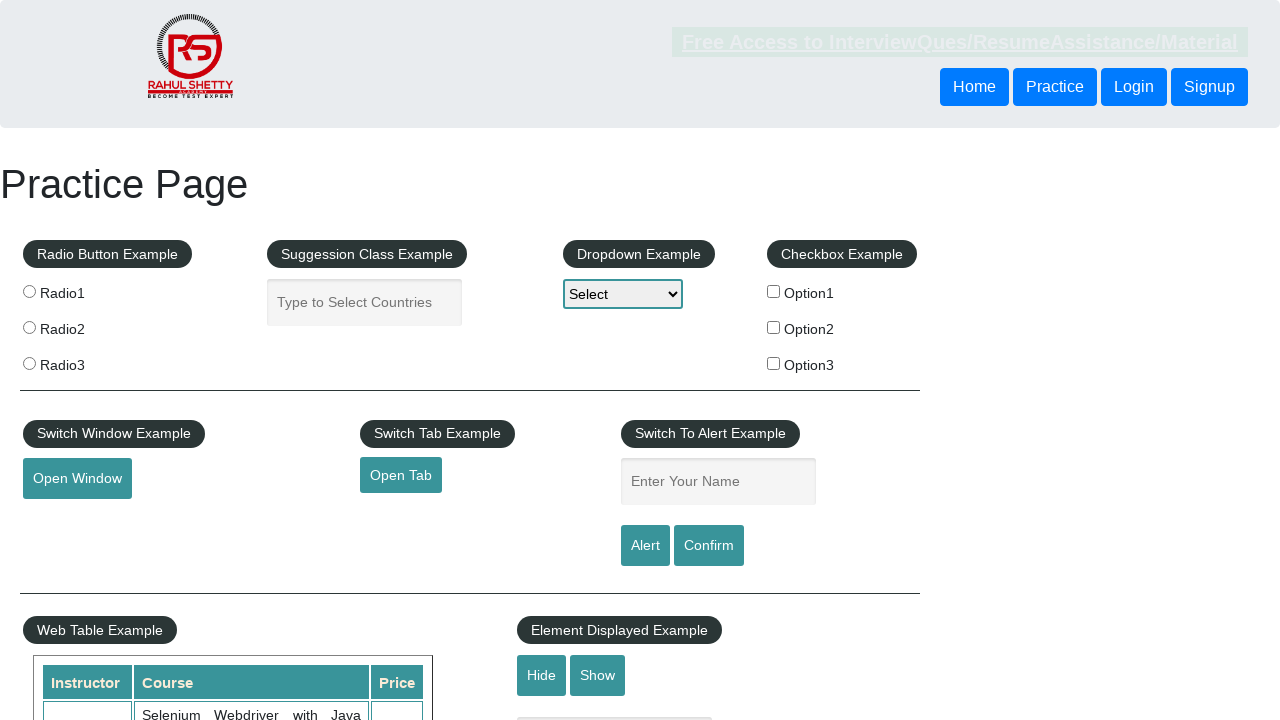

Filled name field with 'Viru' on #name
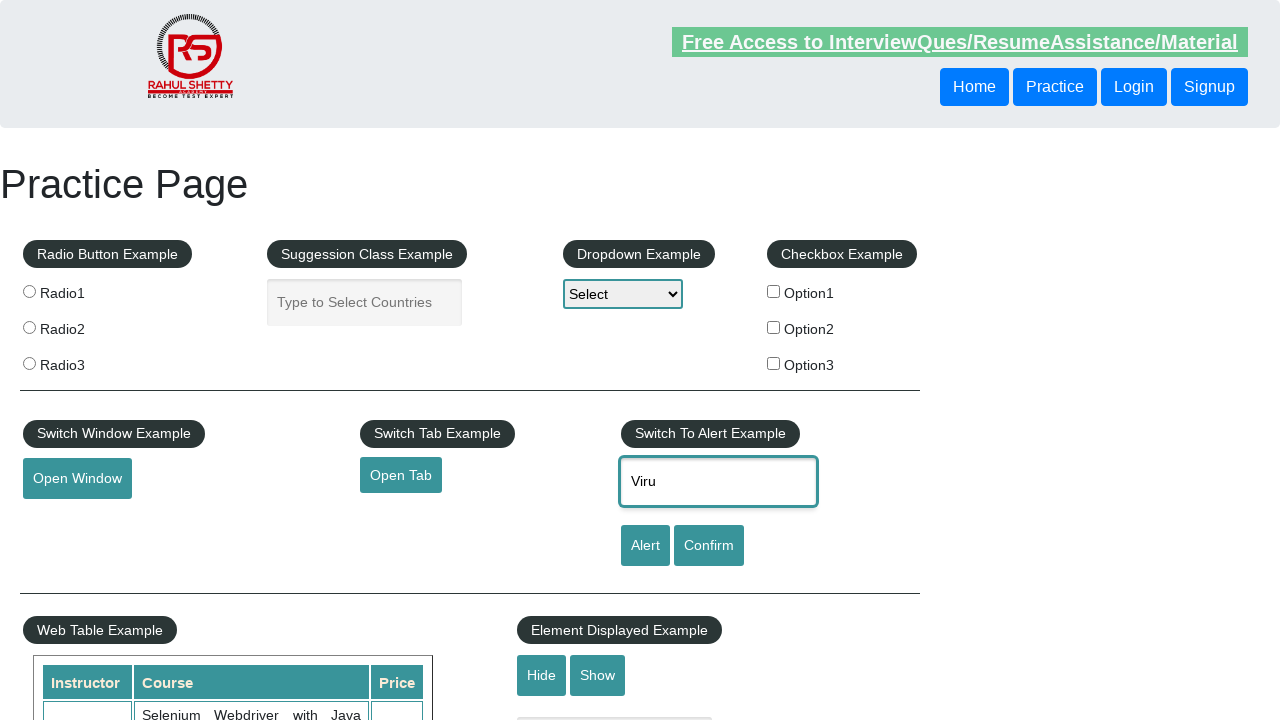

Clicked alert button to trigger first alert at (645, 546) on [id=alertbtn]
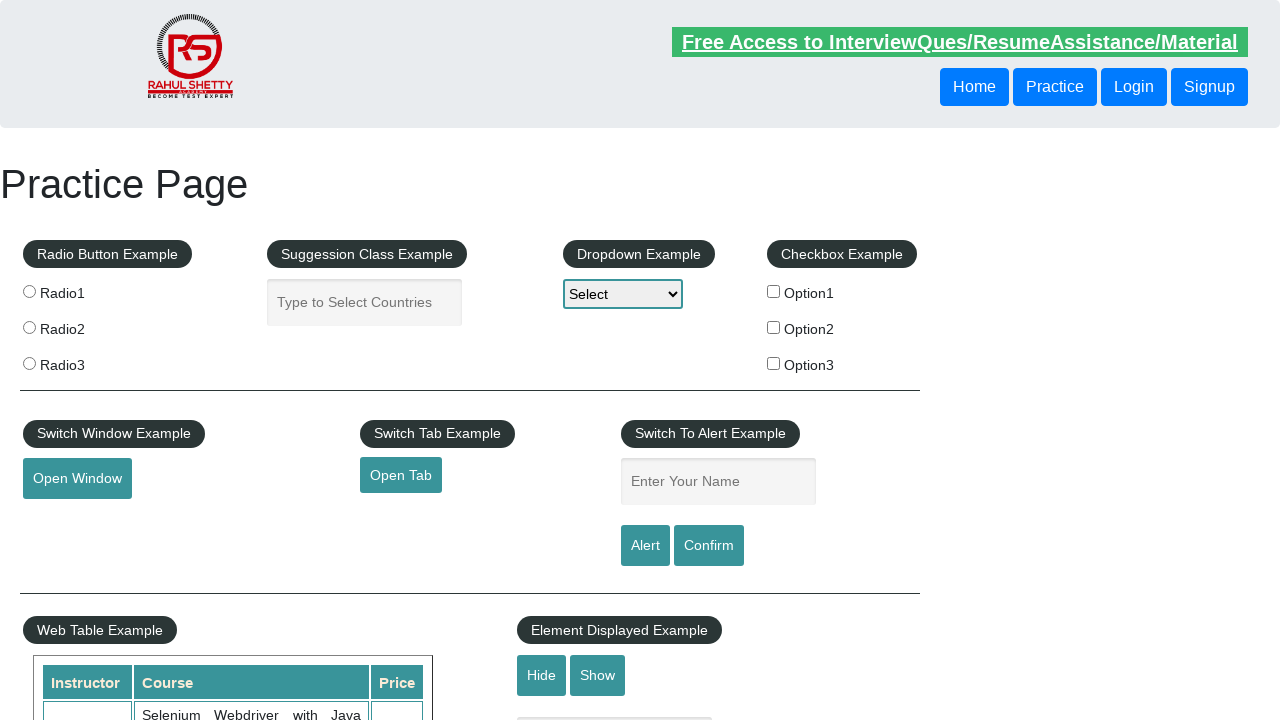

Accepted first JavaScript alert
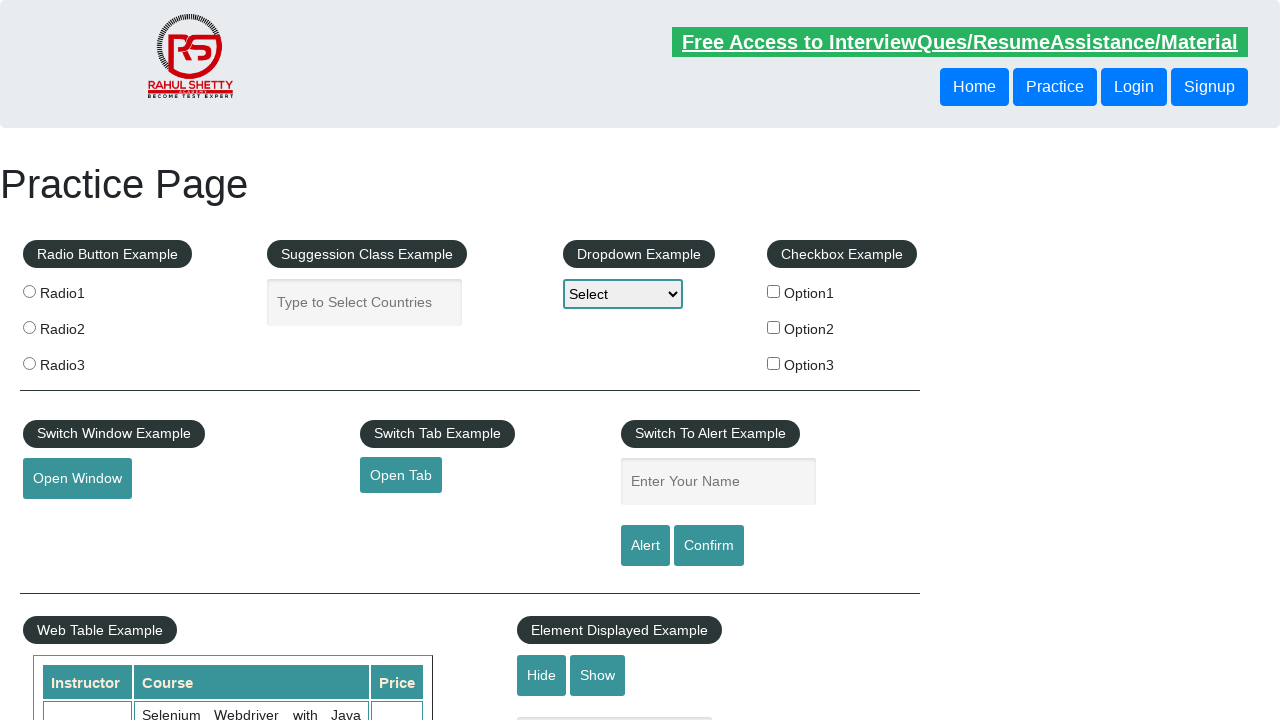

Clicked alert button again to trigger second alert at (645, 546) on [id=alertbtn]
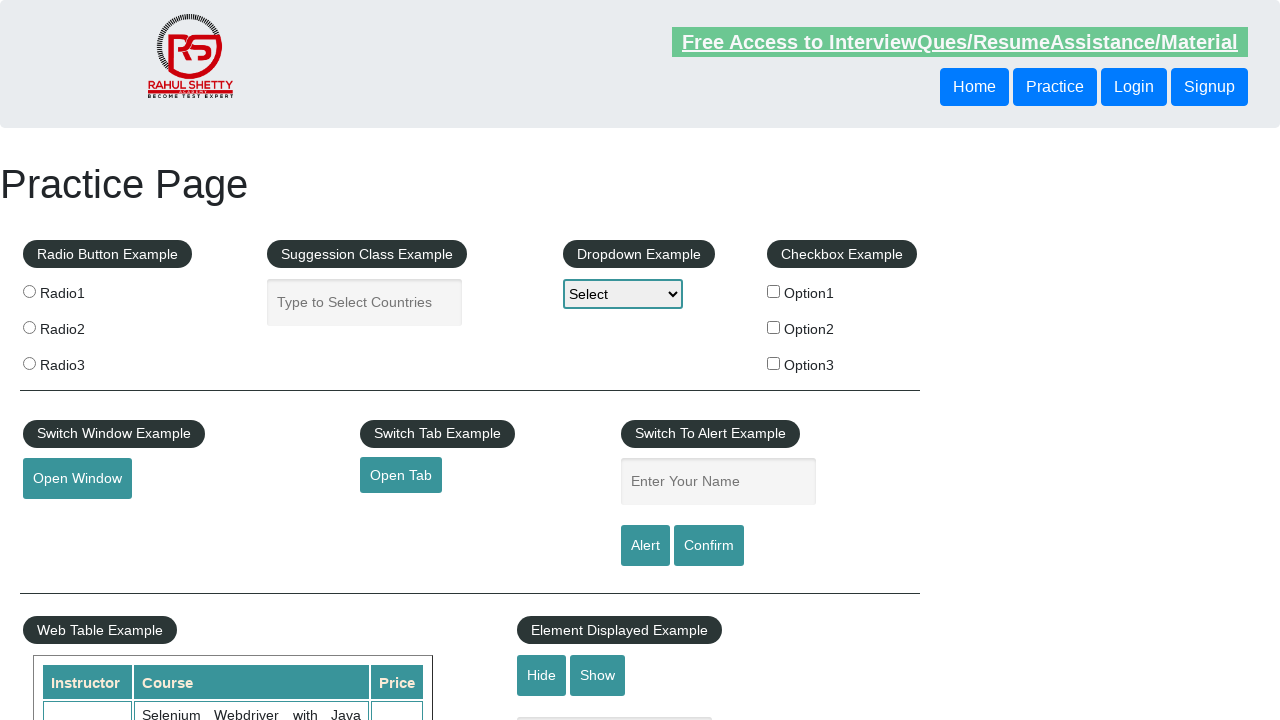

Dismissed second JavaScript alert
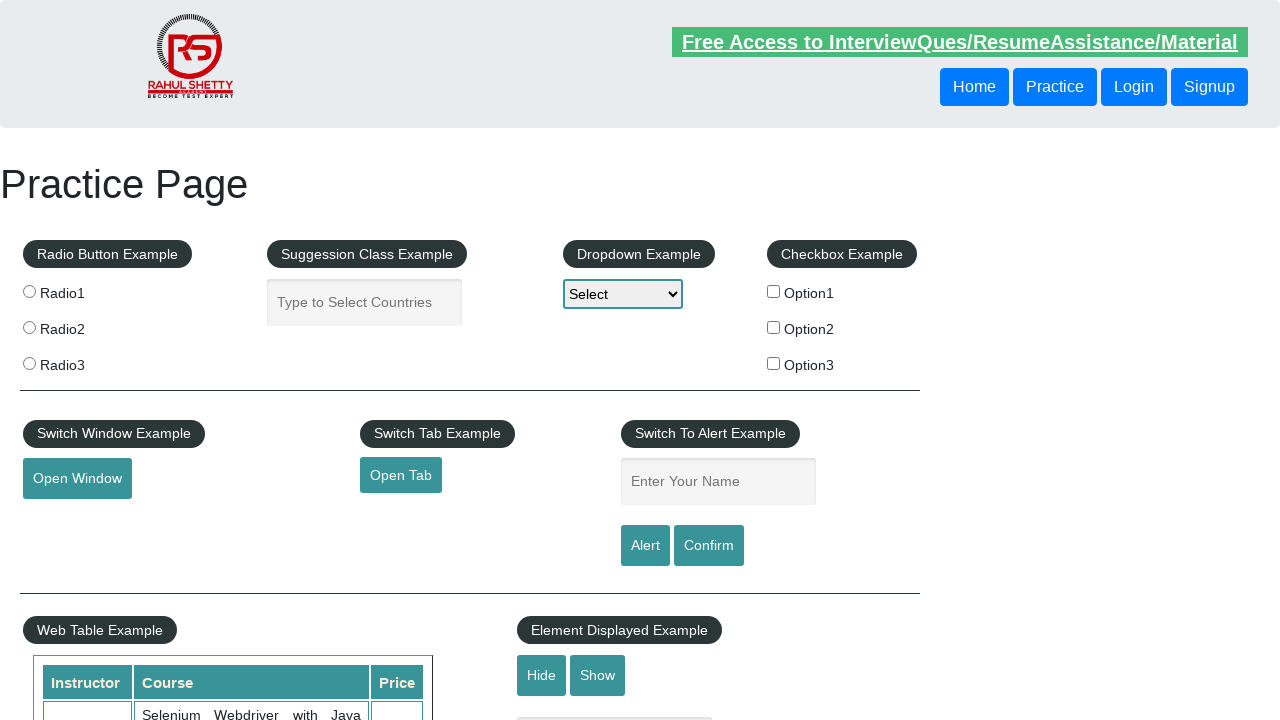

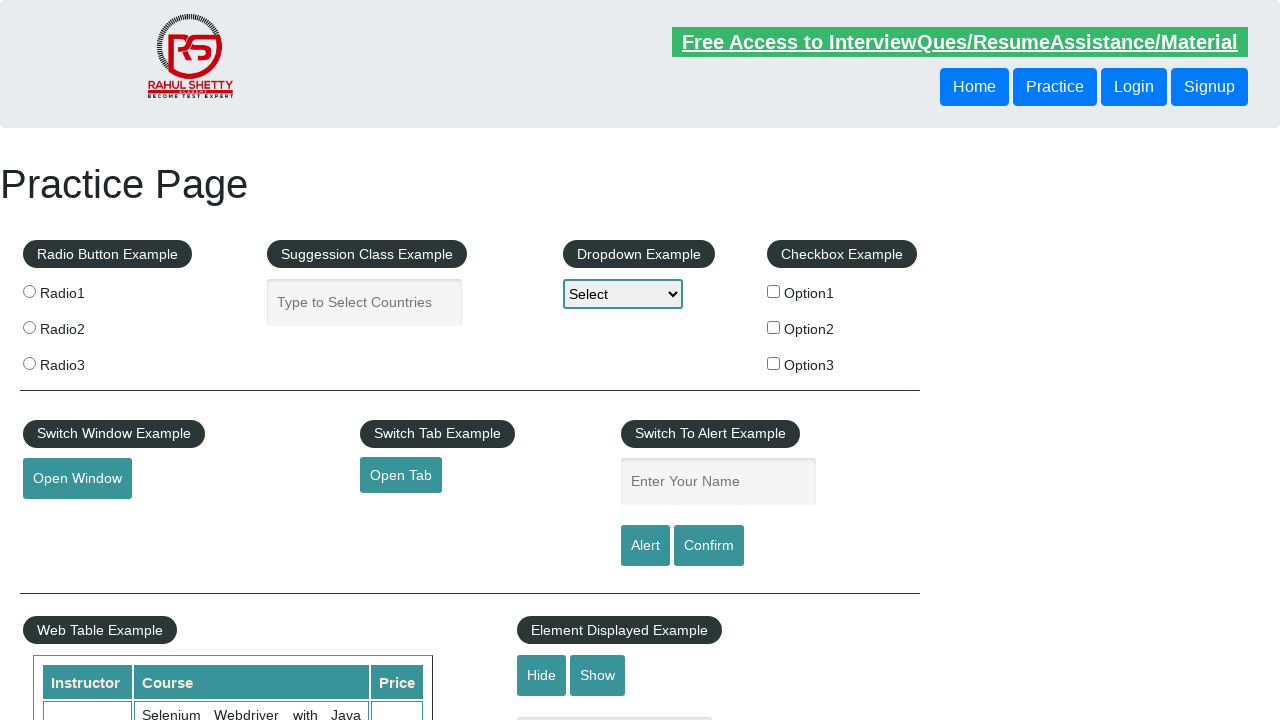